Tests table sorting functionality by clicking the "Due" column header to sort amounts in ascending order and verifying the first row shows $50.00

Starting URL: http://the-internet.herokuapp.com/tables

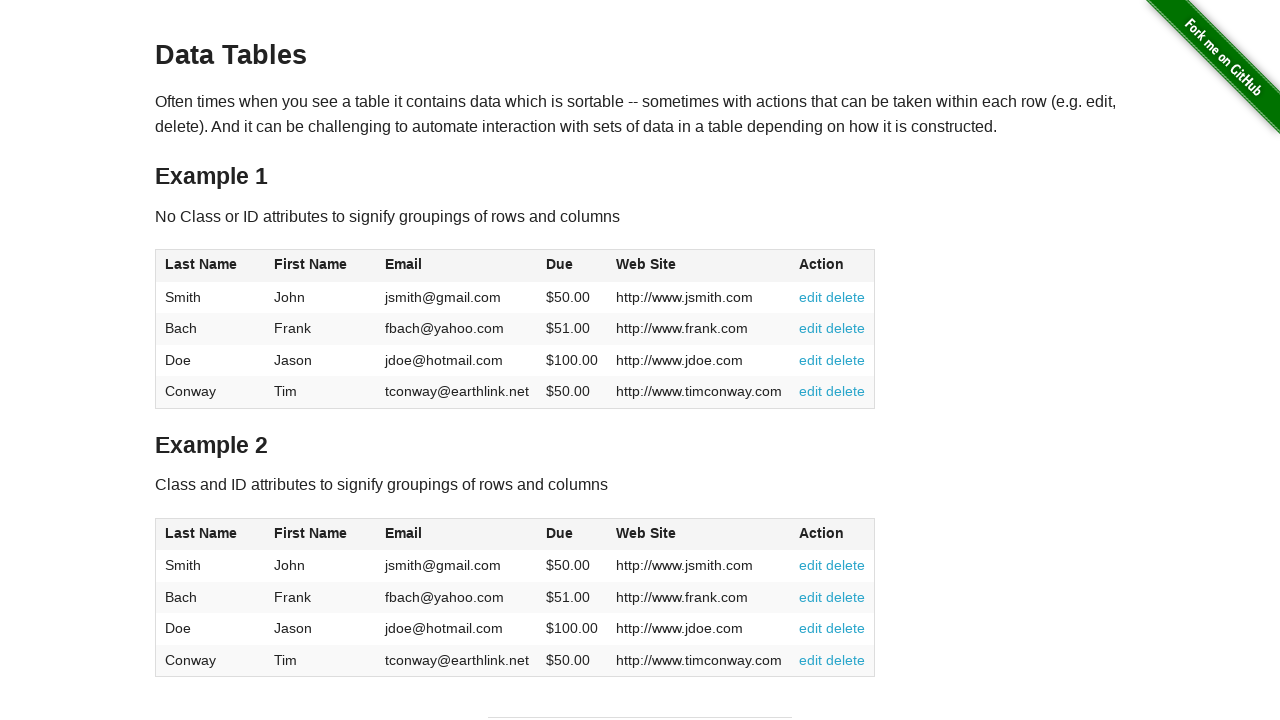

Clicked 'Due' column header to sort by amount in ascending order at (560, 264) on xpath=//*[@id="table1"]/thead/tr/th[4]/span
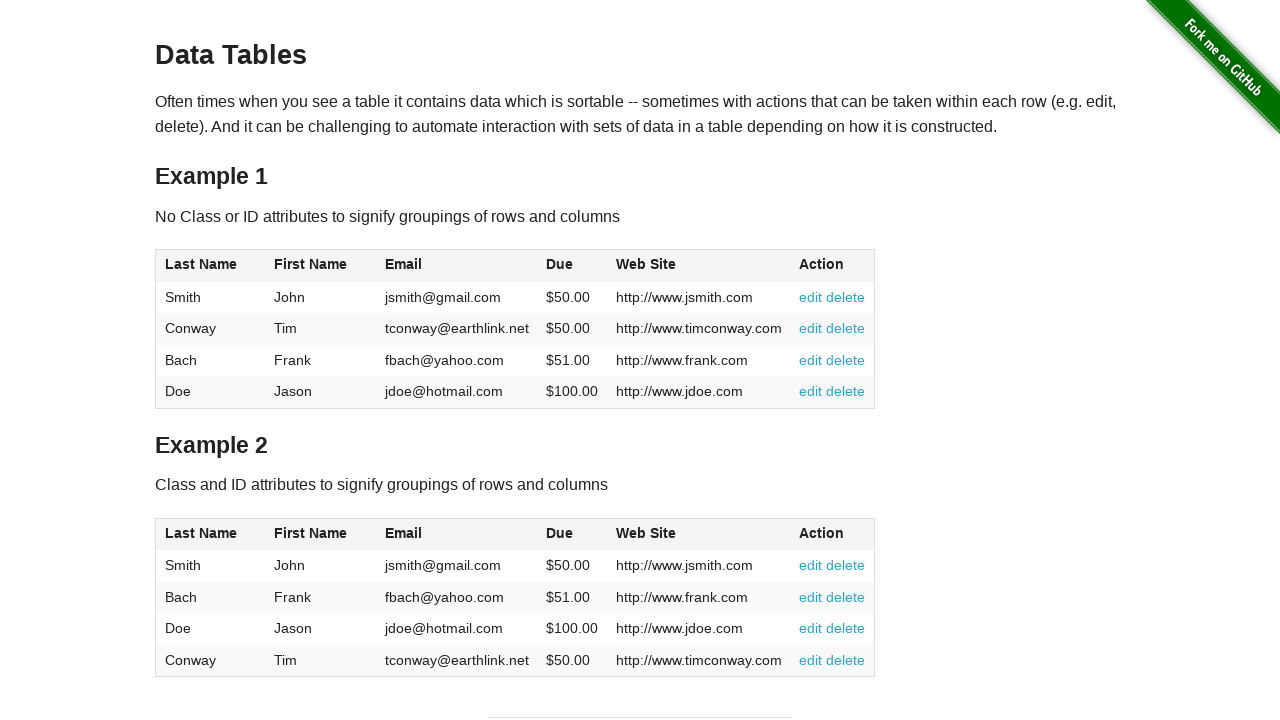

Table sorted and first row due amount cell is visible
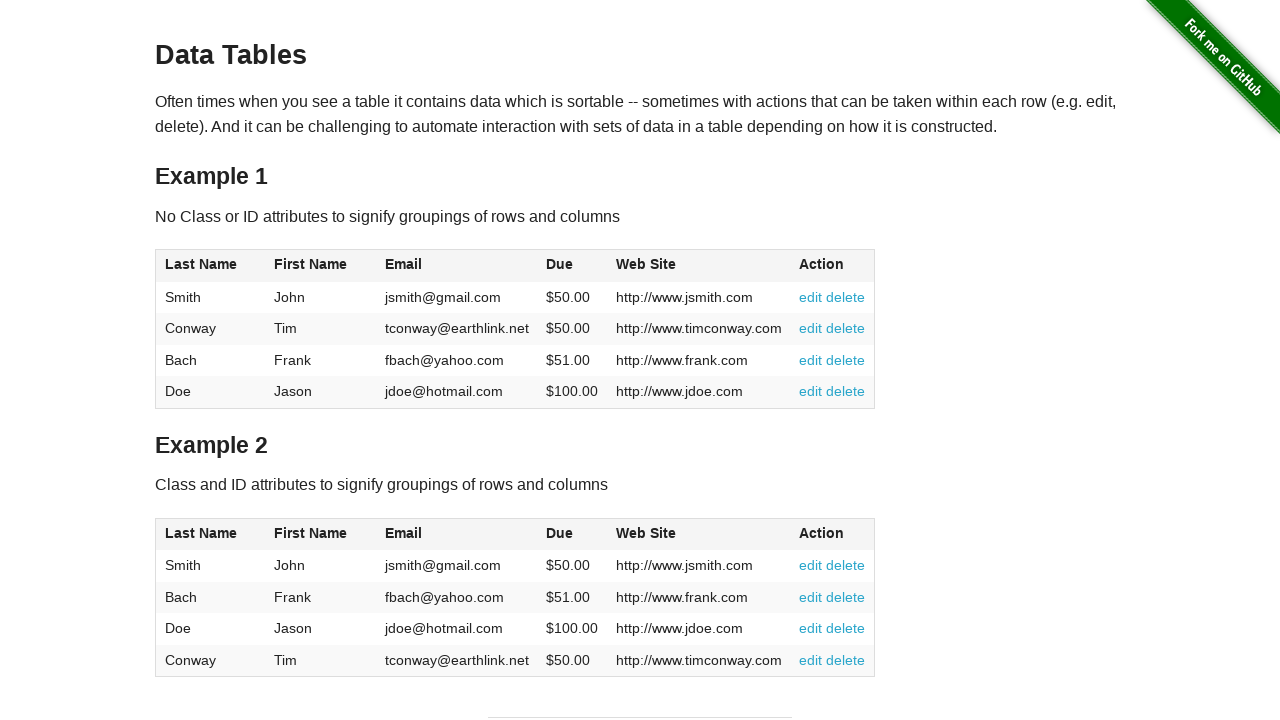

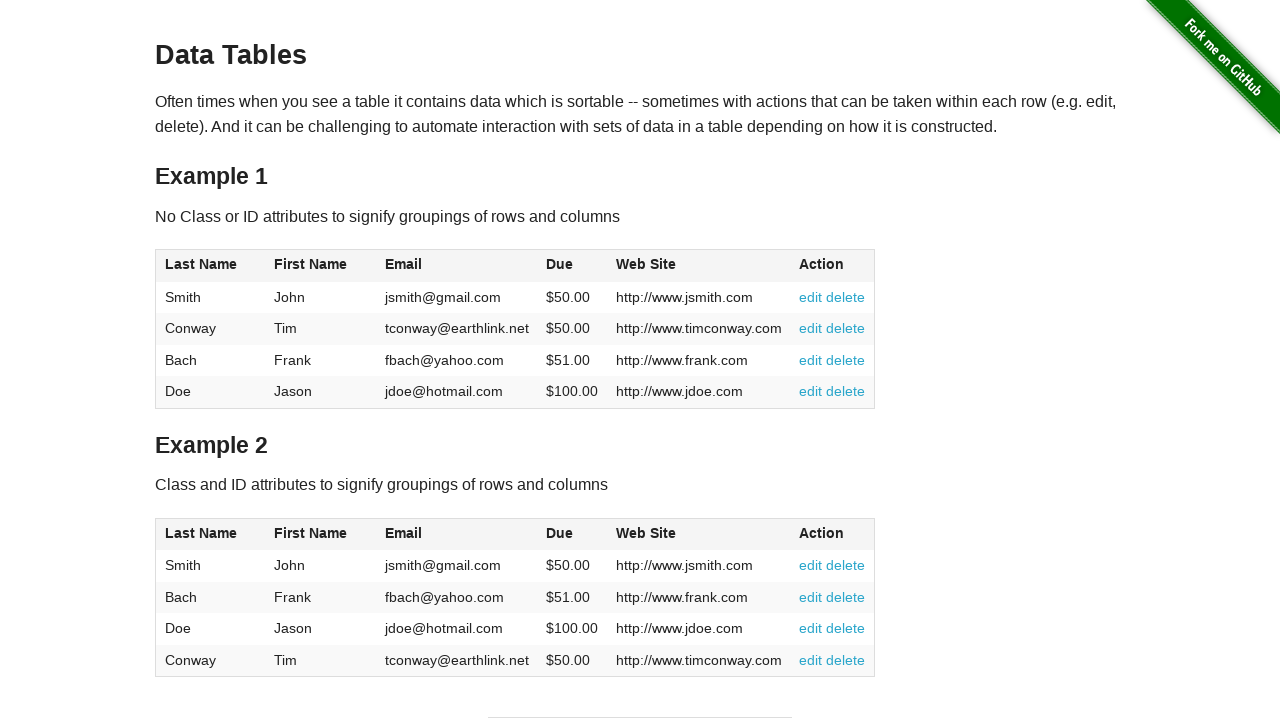